Tests registration form validation with invalid email format and verifies appropriate error message

Starting URL: https://alada.vn/tai-khoan/dang-ky.html

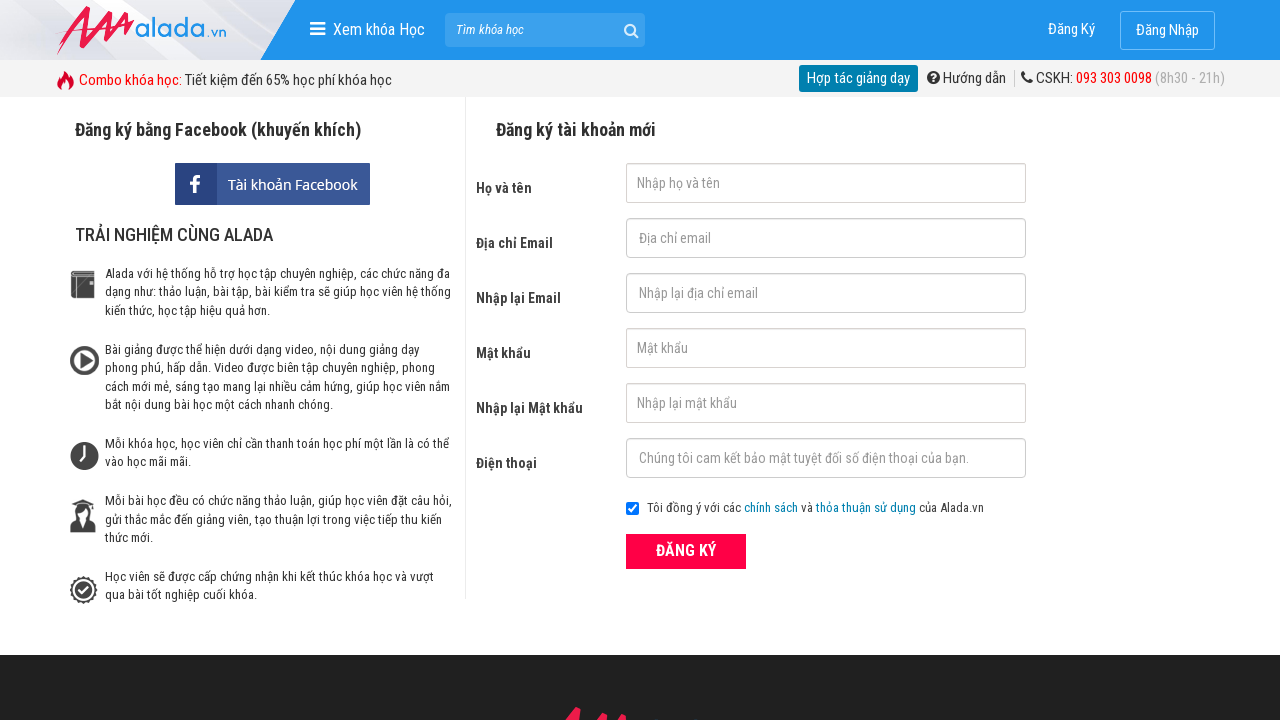

Filled first name field with 'Yen' on #txtFirstname
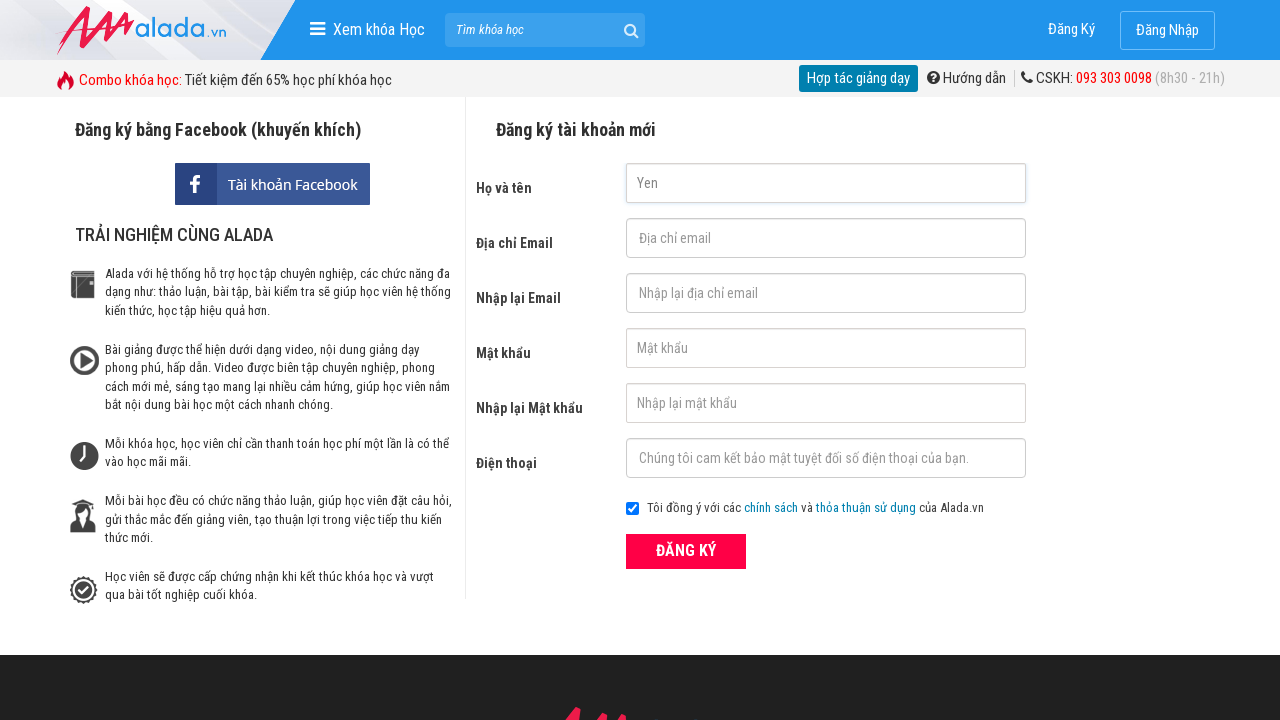

Filled email field with invalid format '1234' on #txtEmail
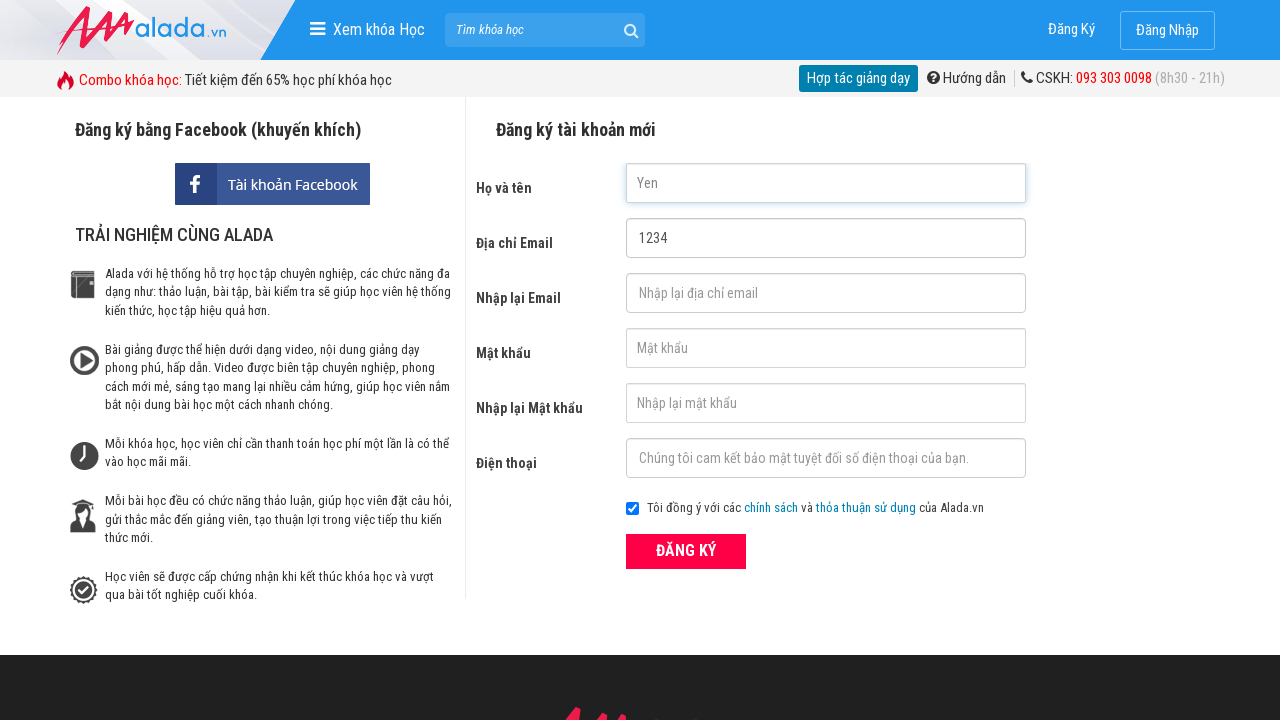

Filled confirm email field with '1234' on #txtCEmail
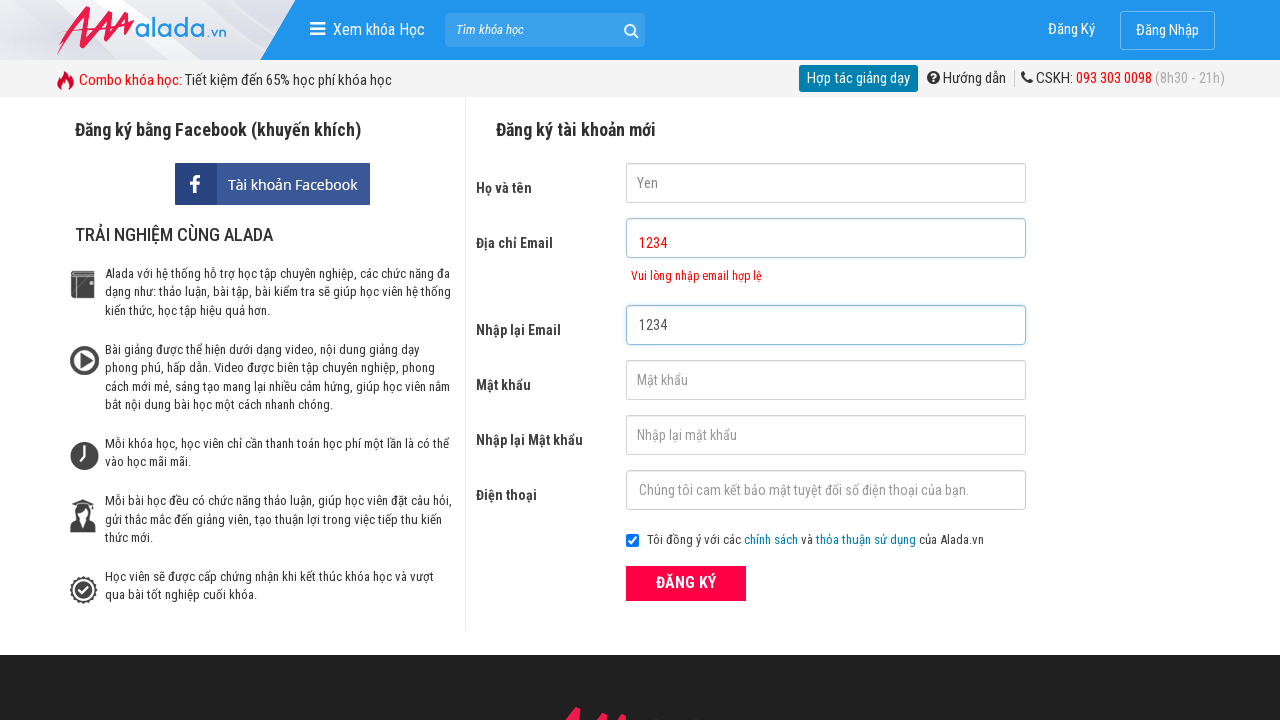

Filled password field with '12345' on #txtPassword
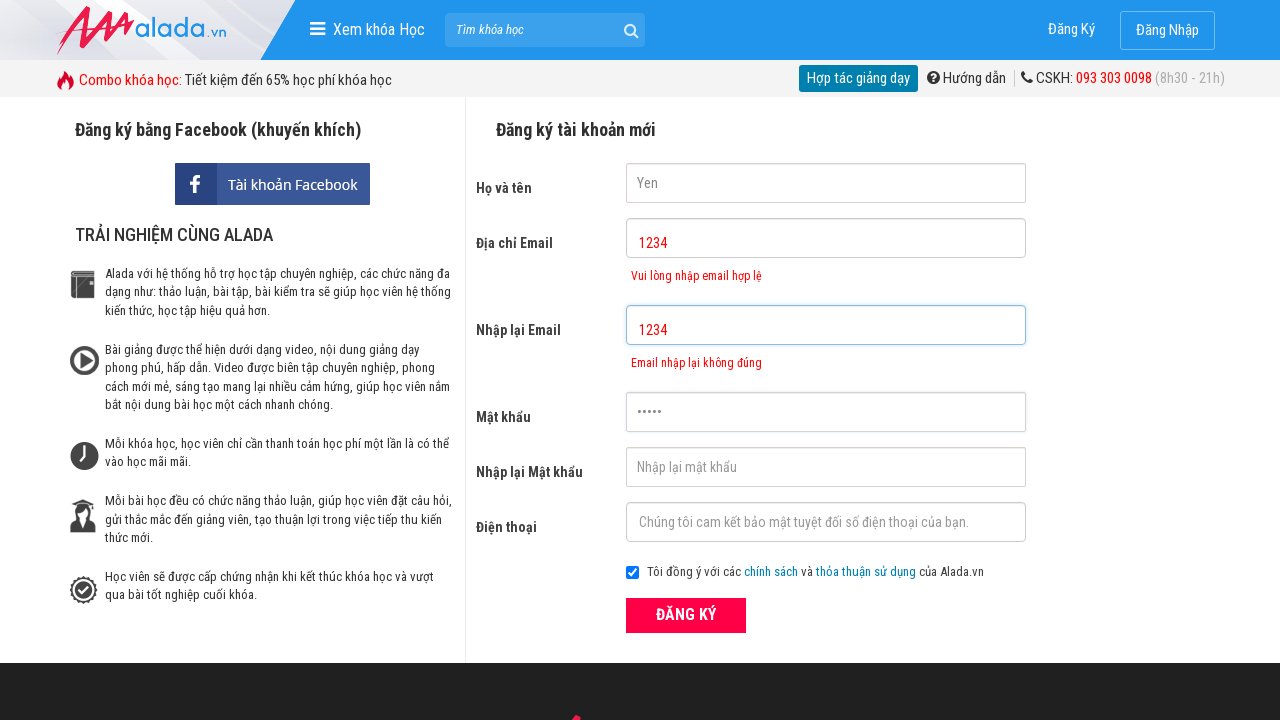

Filled confirm password field with '12345' on #txtCPassword
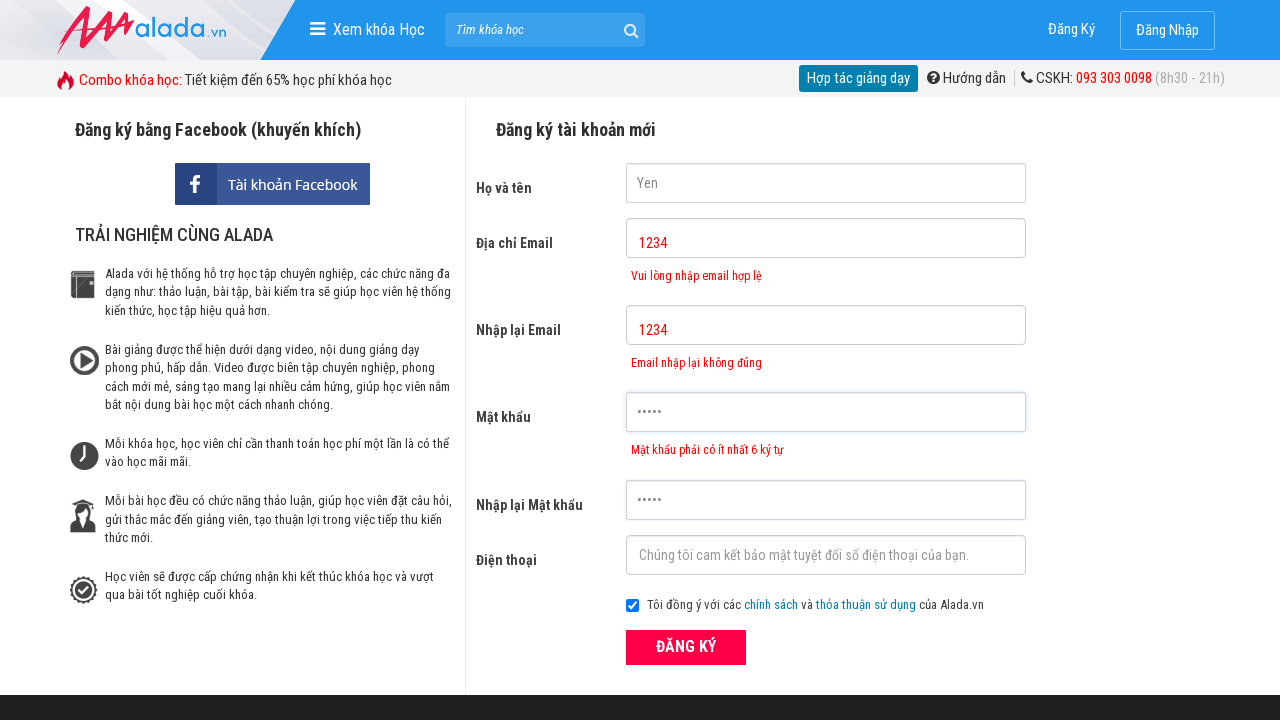

Filled phone field with '09488897383' on #txtPhone
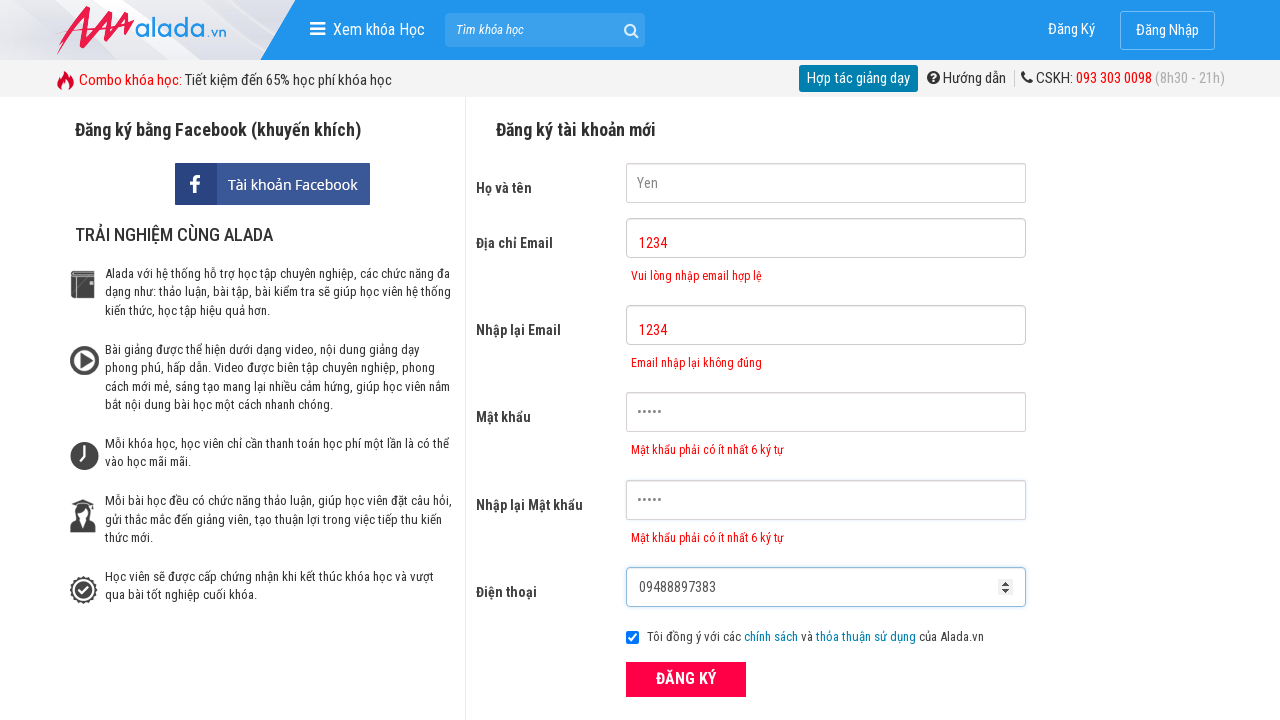

Clicked registration submit button at (686, 680) on xpath=//form[@id='frmLogin']//button[text()='ĐĂNG KÝ']
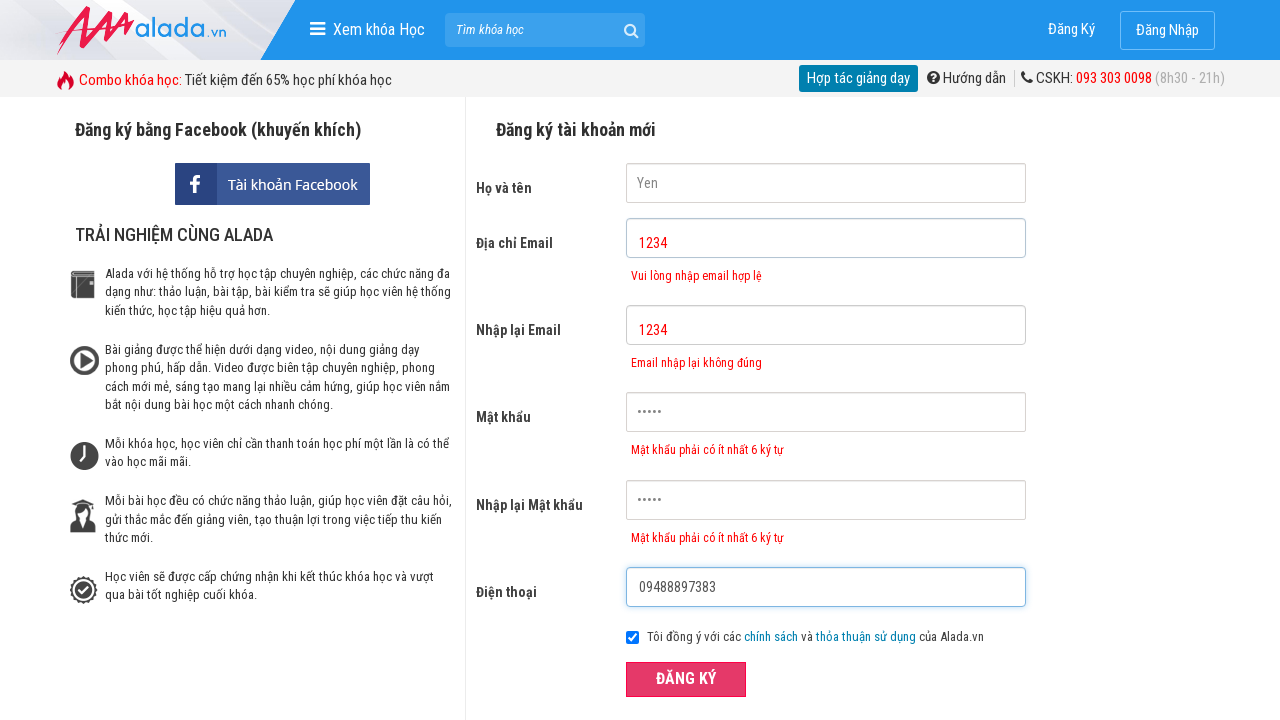

Email error message selector loaded
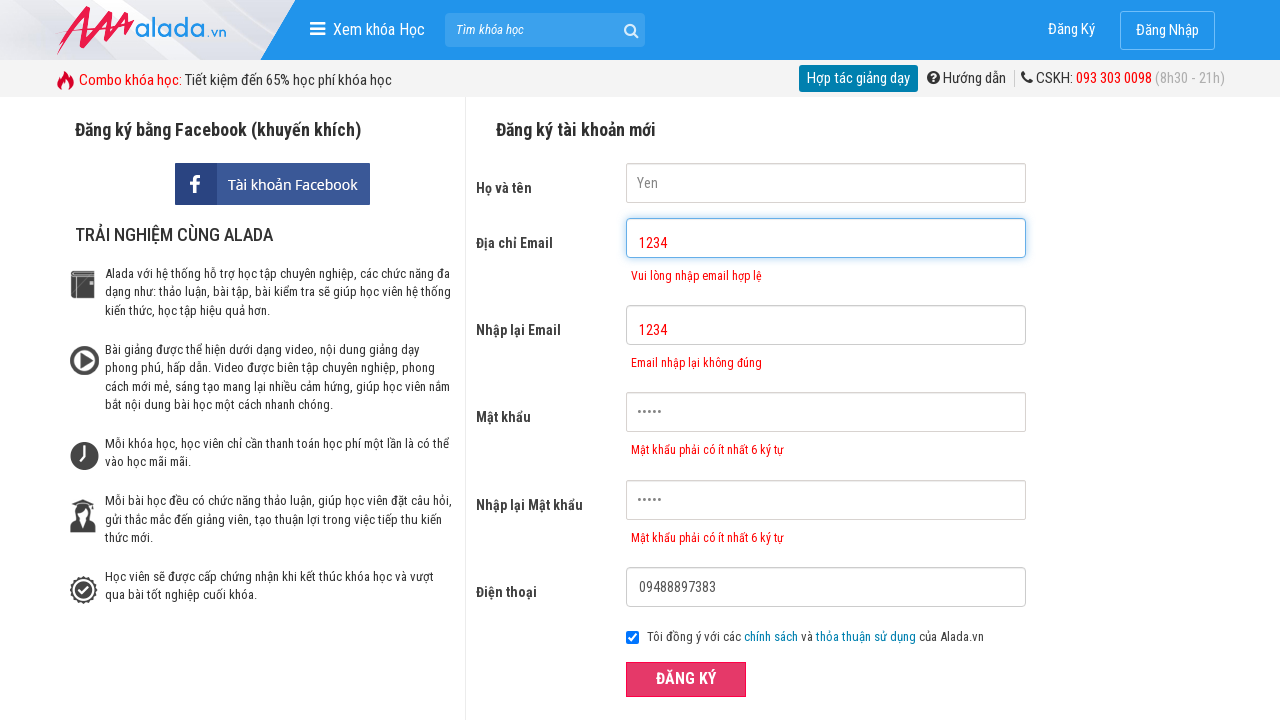

Verified email validation error message 'Vui lòng nhập email hợp lệ' is displayed
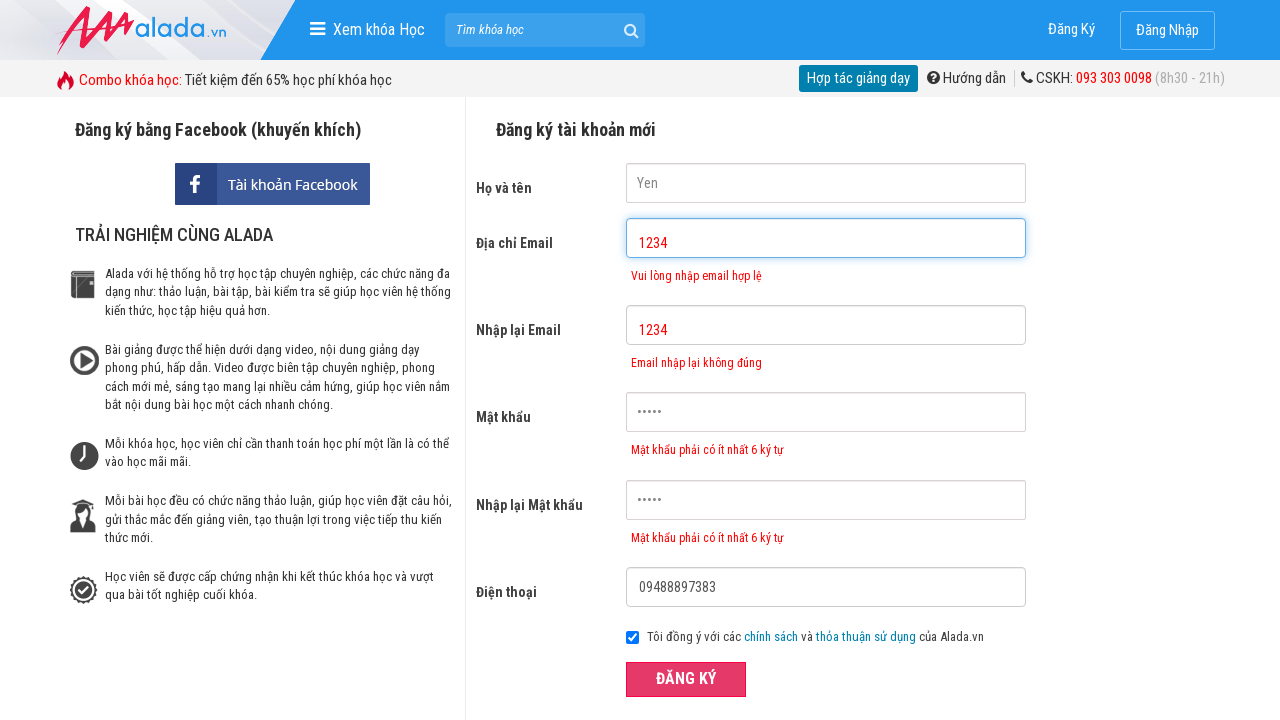

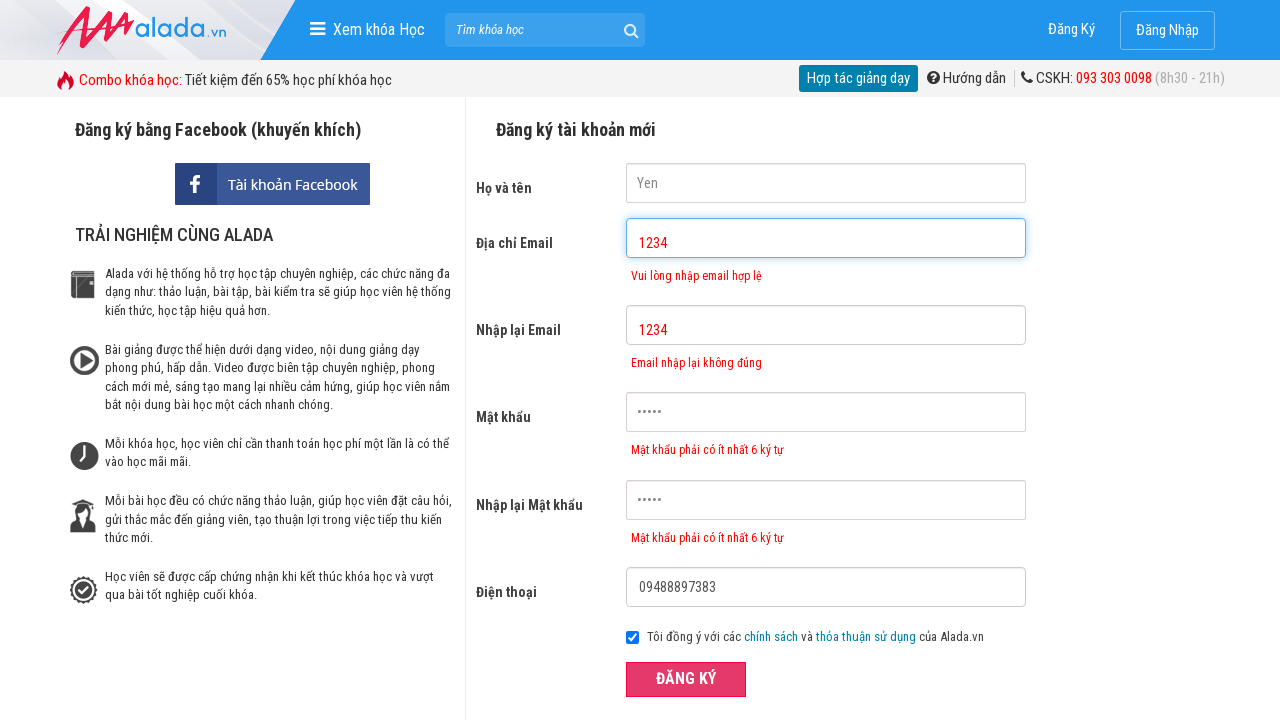